Tests that Clear completed button is hidden when there are no completed items

Starting URL: https://demo.playwright.dev/todomvc

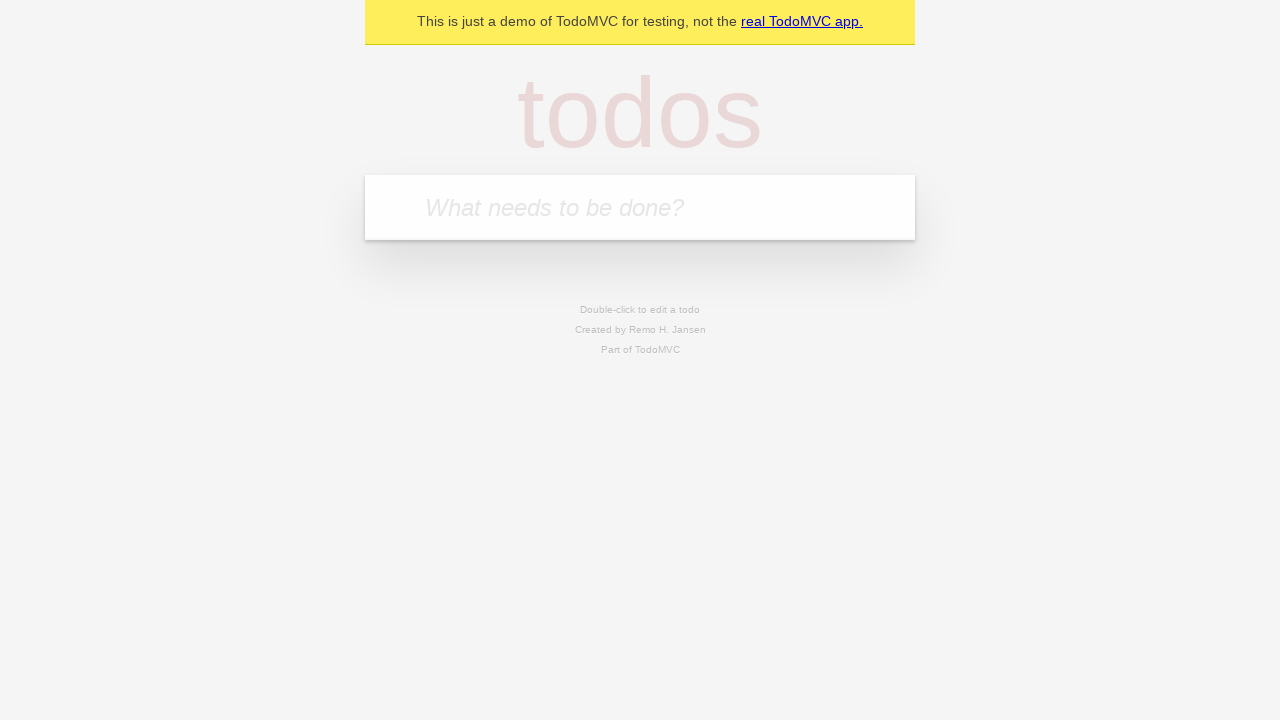

Filled first todo item 'buy some cheese' on internal:attr=[placeholder="What needs to be done?"i]
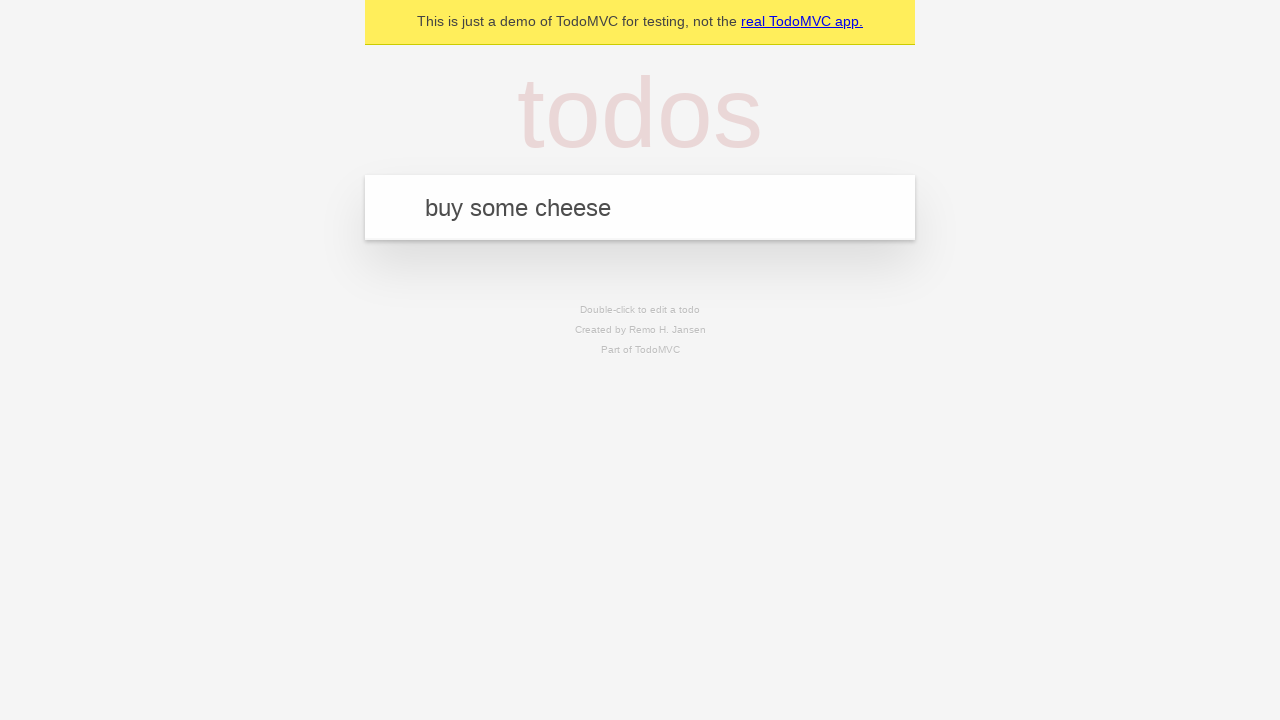

Pressed Enter to add first todo on internal:attr=[placeholder="What needs to be done?"i]
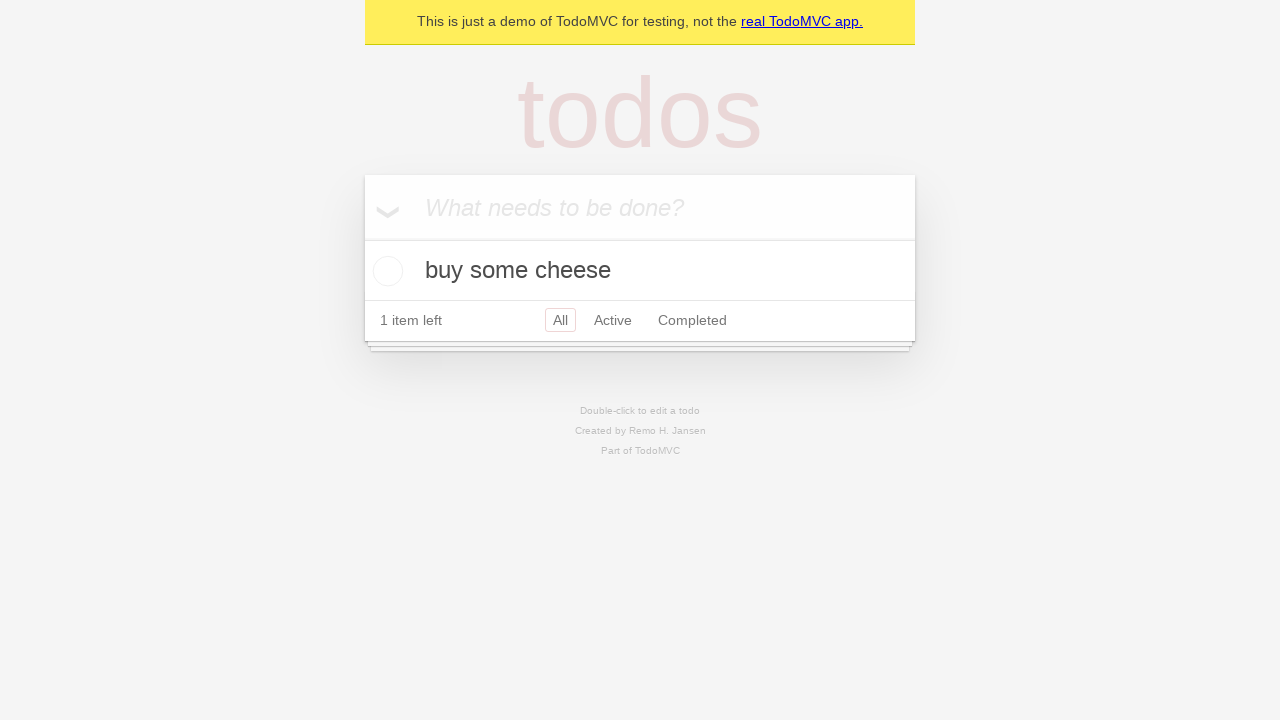

Filled second todo item 'feed the cat' on internal:attr=[placeholder="What needs to be done?"i]
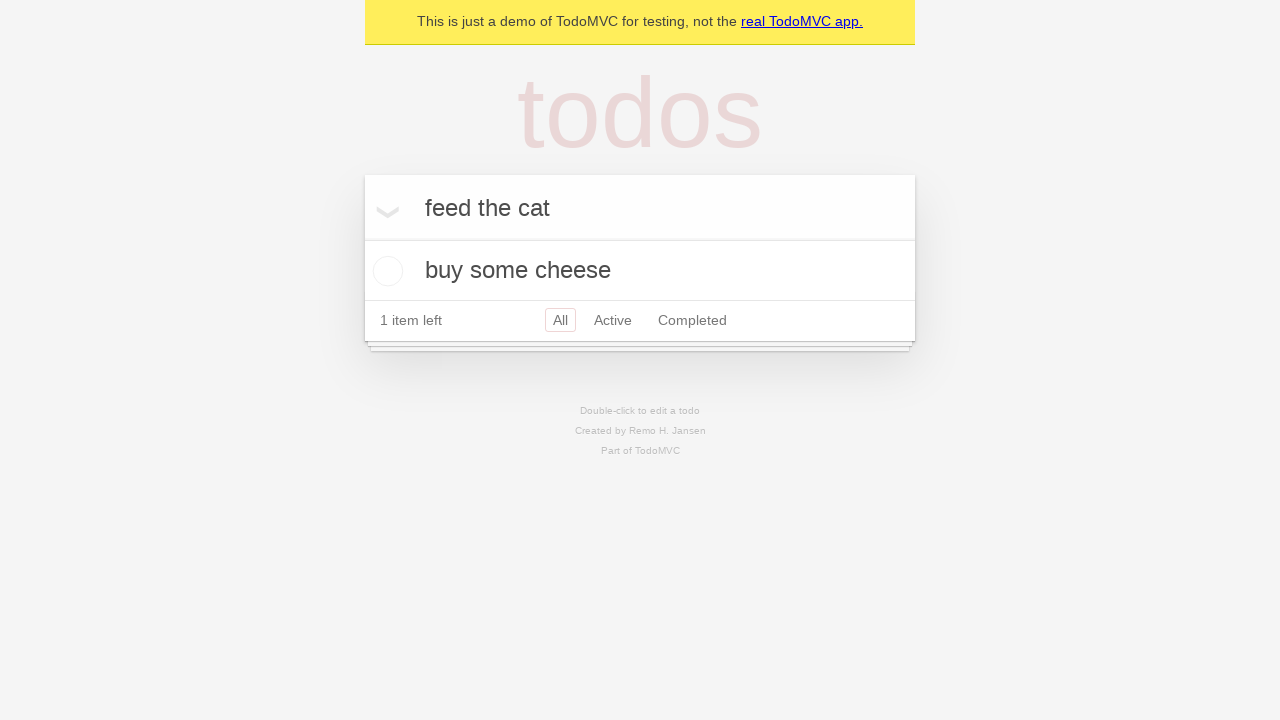

Pressed Enter to add second todo on internal:attr=[placeholder="What needs to be done?"i]
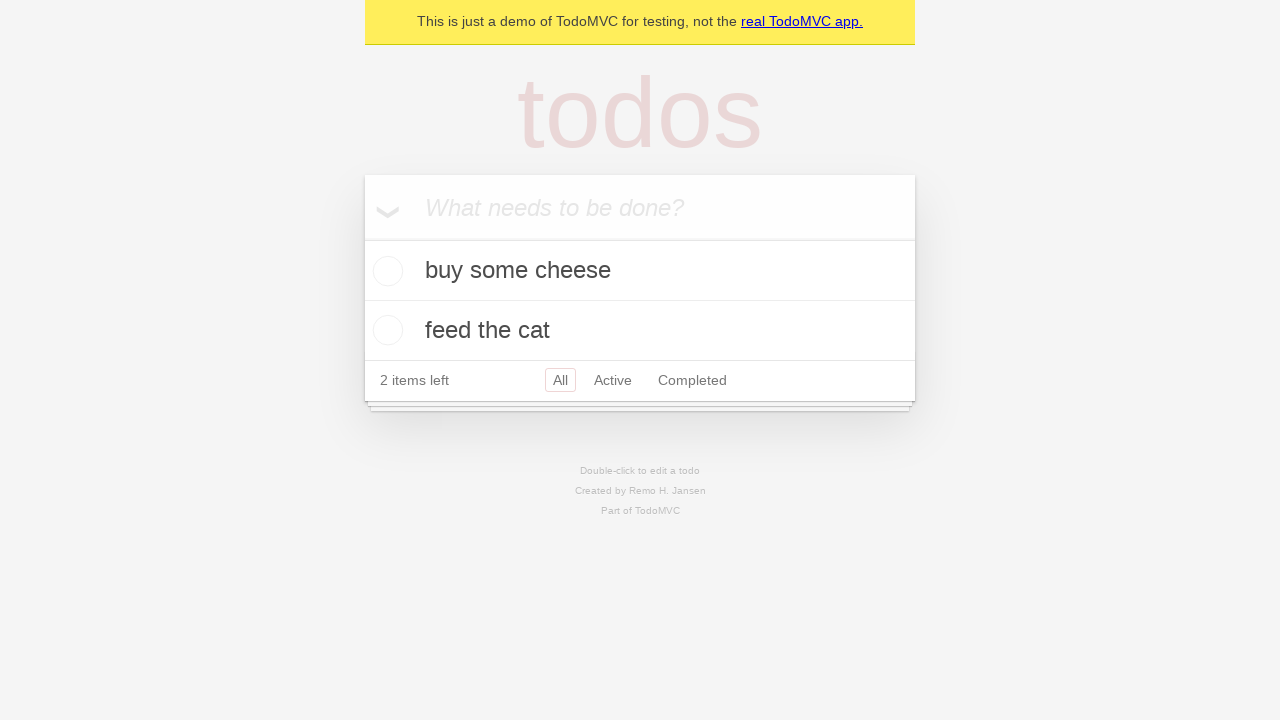

Filled third todo item 'book a doctors appointment' on internal:attr=[placeholder="What needs to be done?"i]
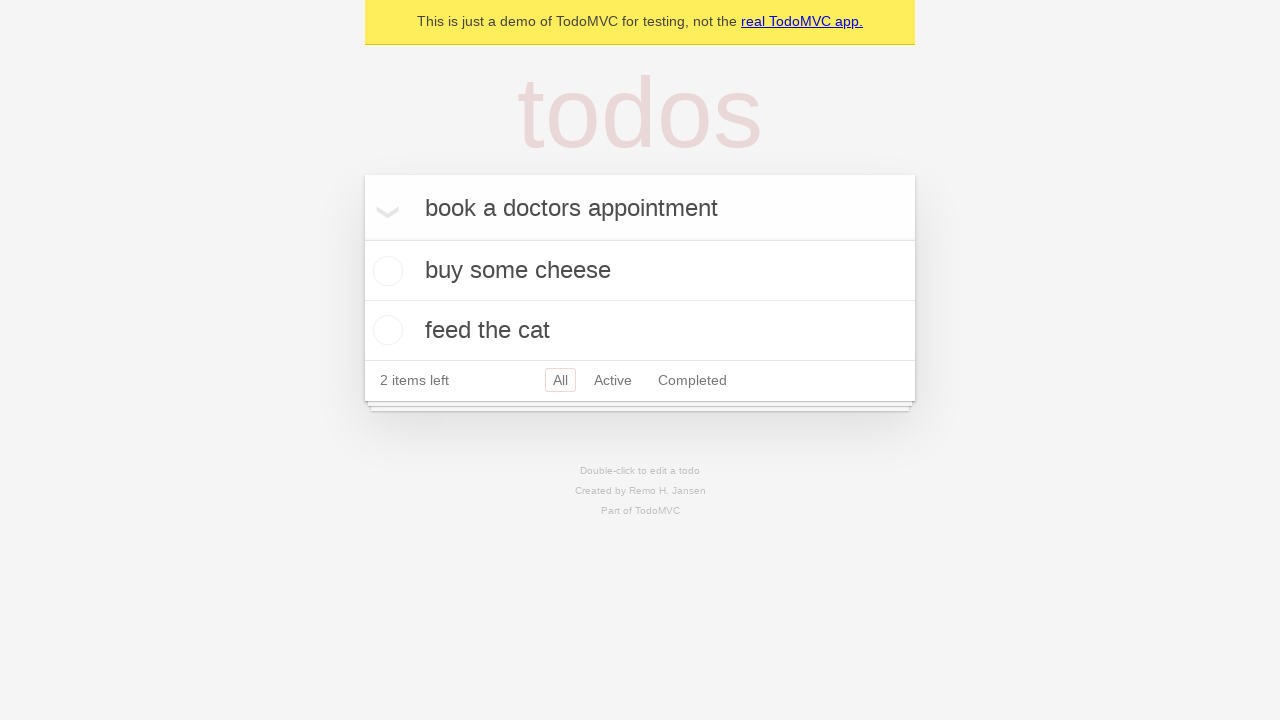

Pressed Enter to add third todo on internal:attr=[placeholder="What needs to be done?"i]
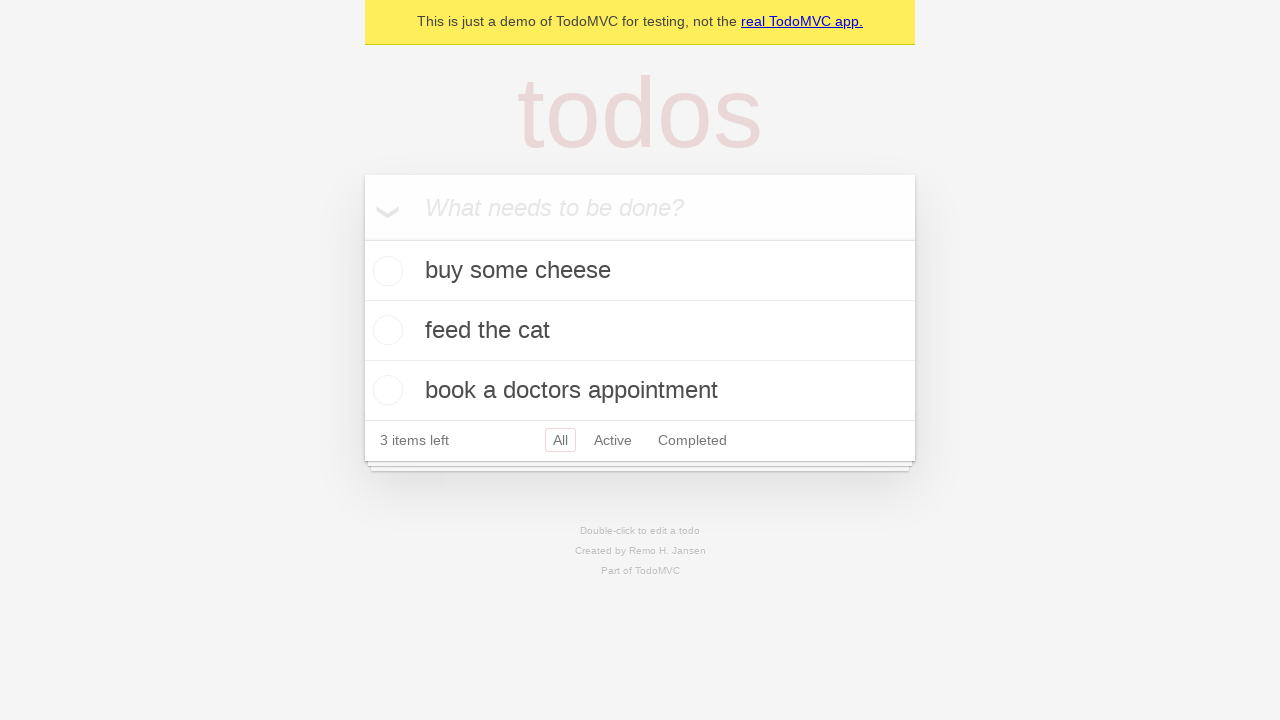

Checked the first todo item as completed at (385, 271) on .todo-list li .toggle >> nth=0
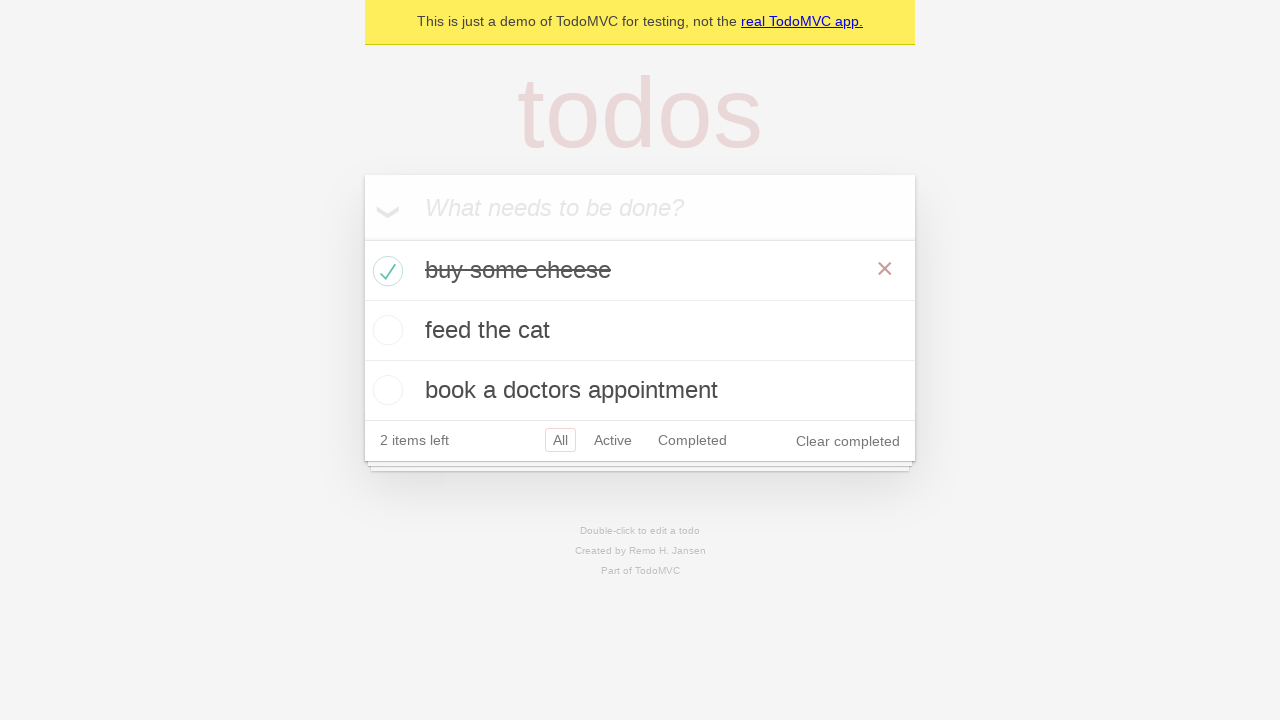

Clicked 'Clear completed' button to remove completed item at (848, 441) on internal:role=button[name="Clear completed"i]
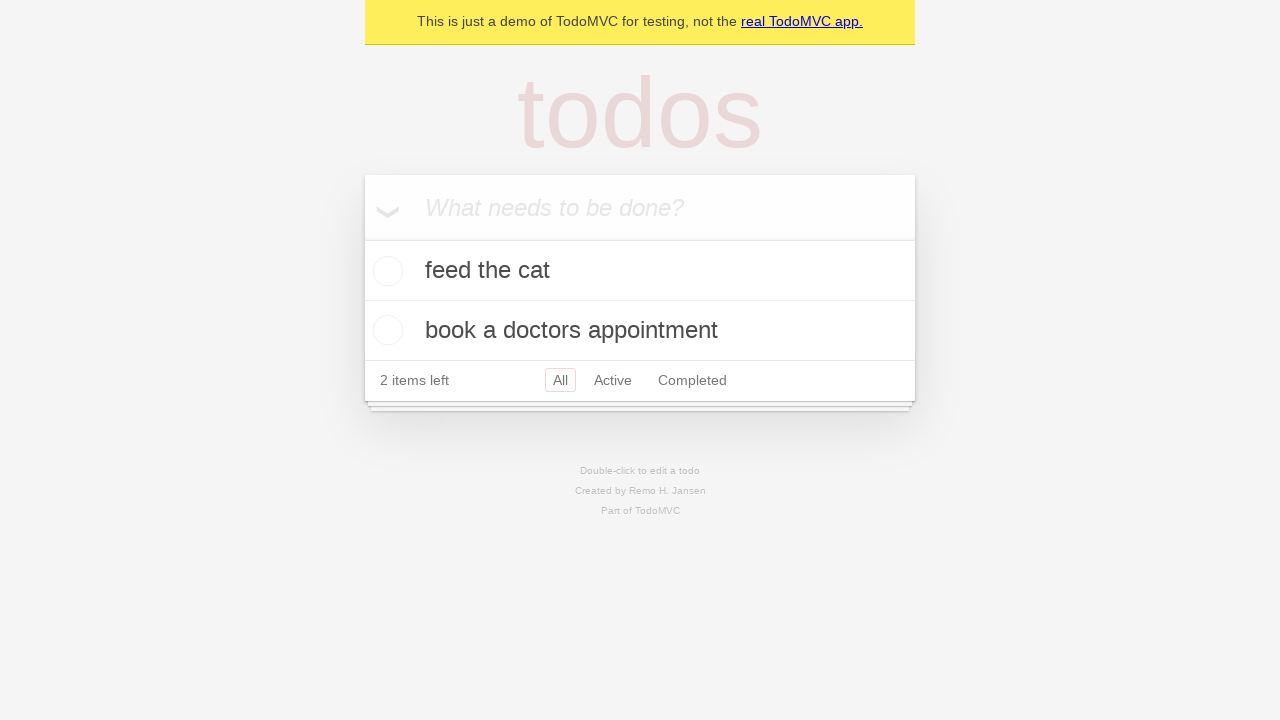

Waited 500ms for Clear completed button to be hidden
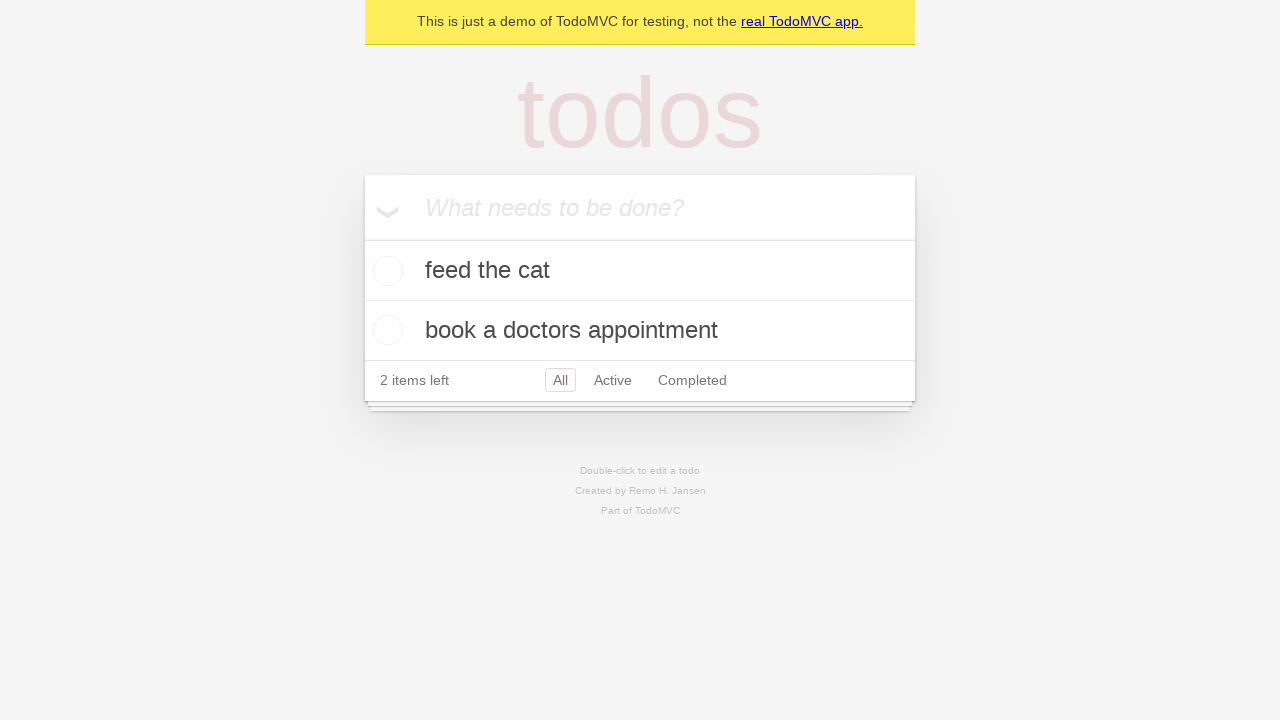

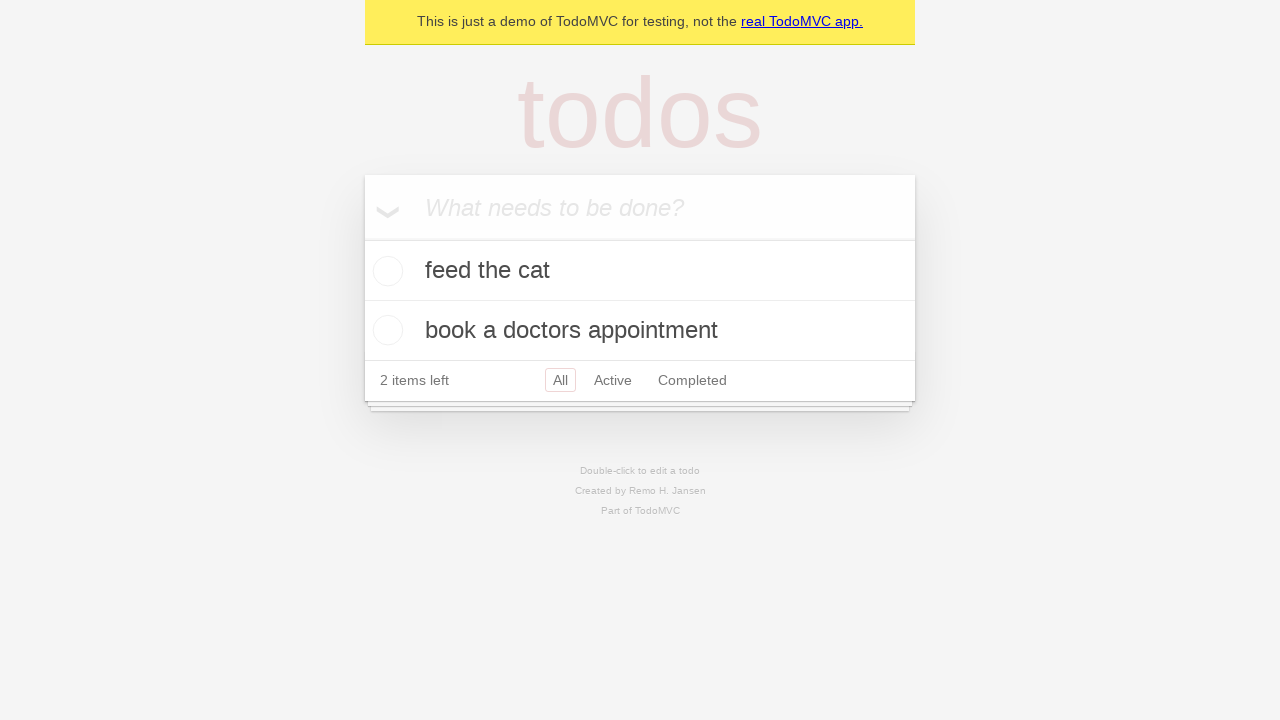